Navigates to OrangeHRM's free trial page and verifies that footer links are visible and accessible

Starting URL: https://www.orangehrm.com/en/30-day-free-trial

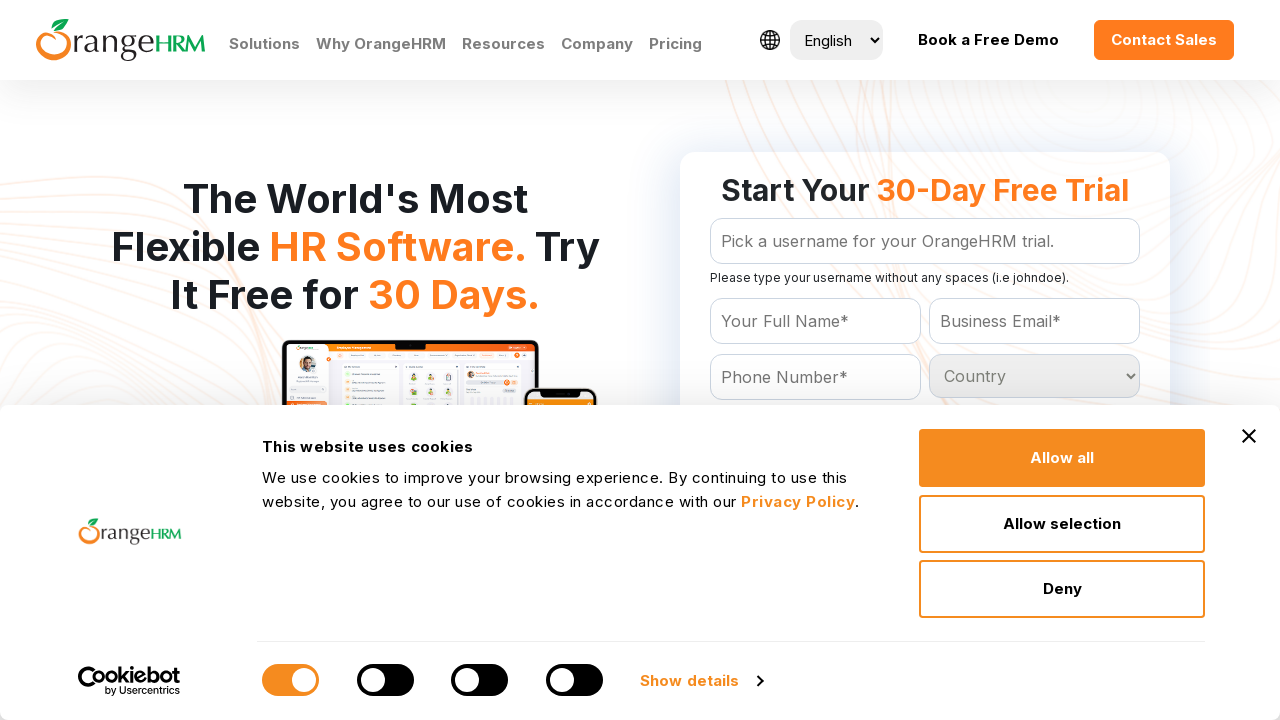

Navigated to OrangeHRM 30-day free trial page
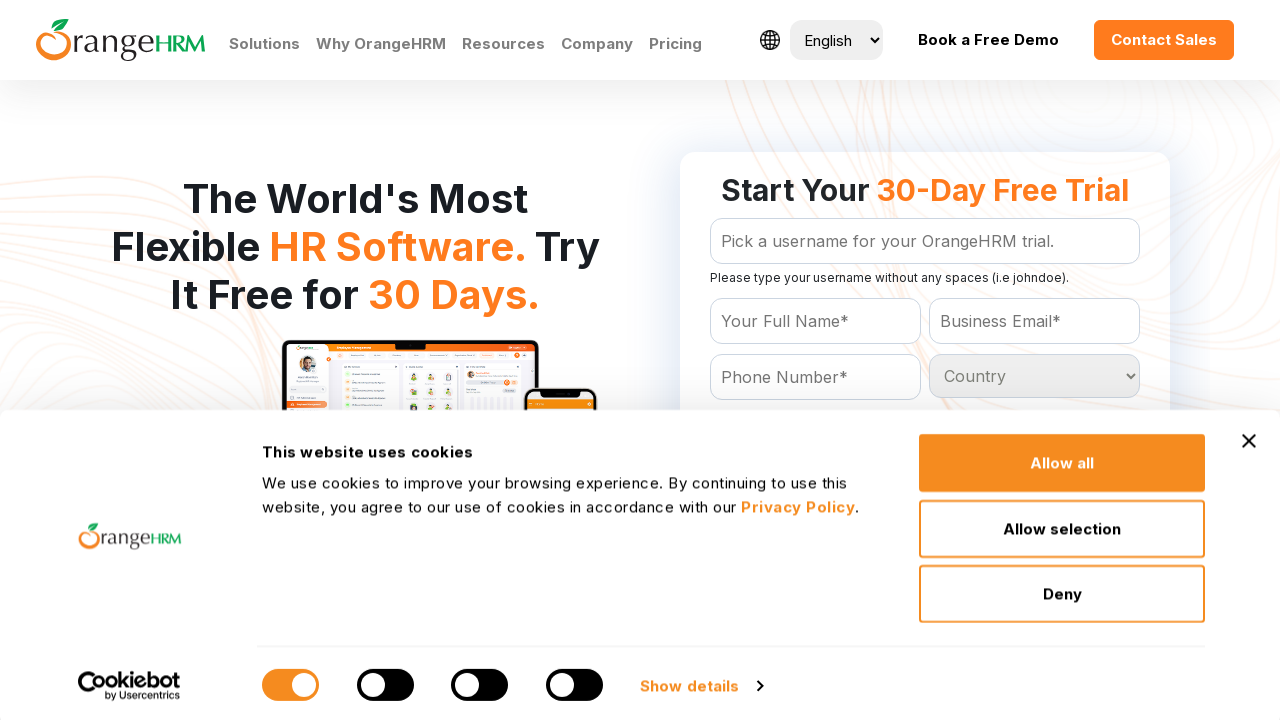

Footer links became visible after waiting
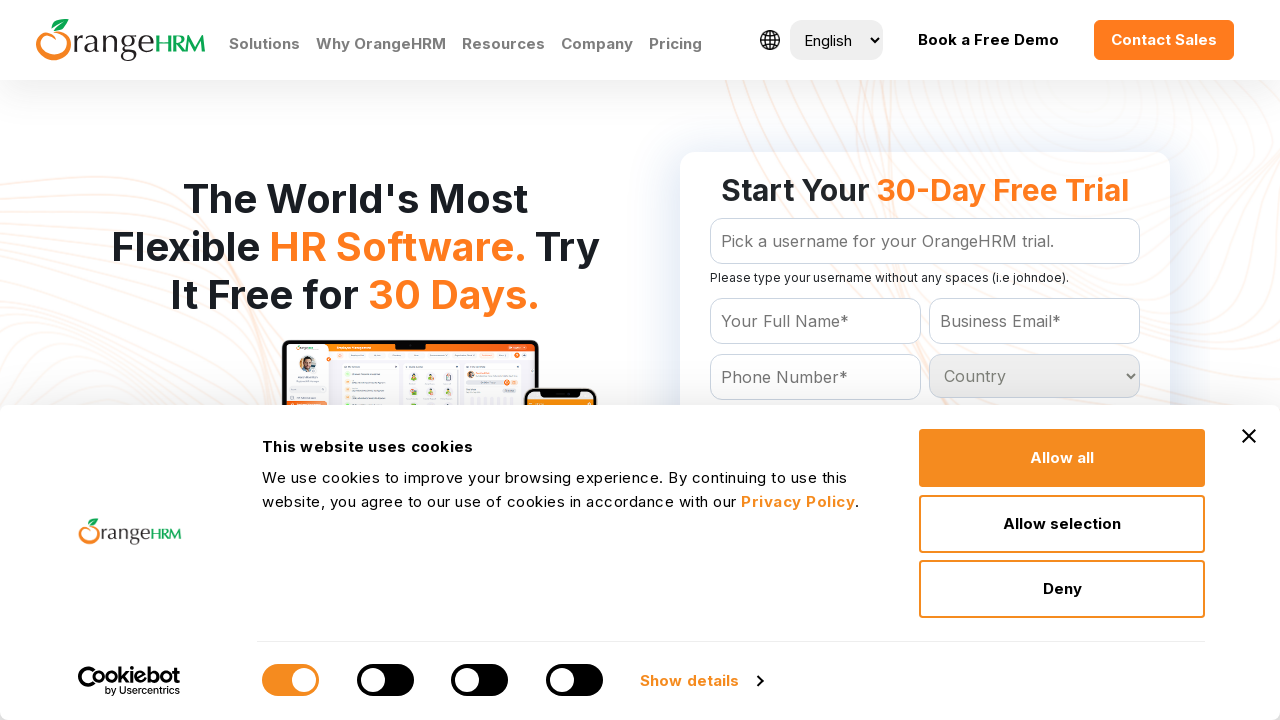

Retrieved all footer links from the page
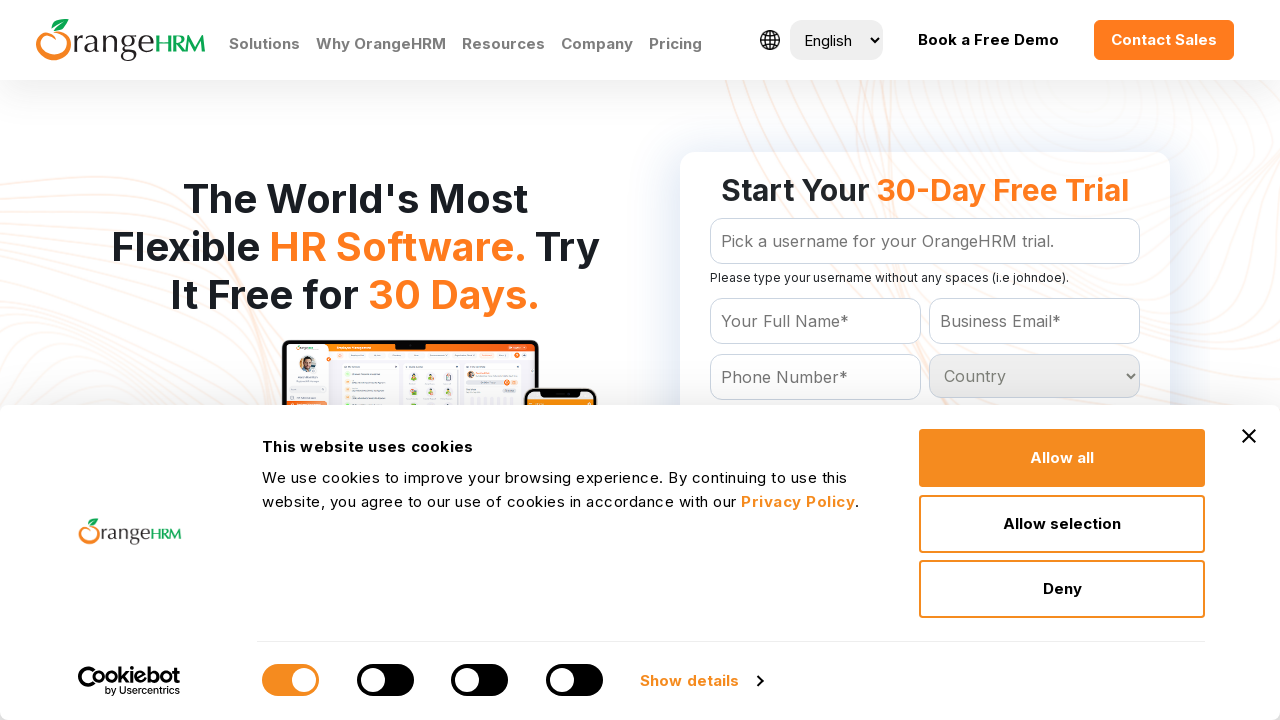

Verified 31 footer links are present
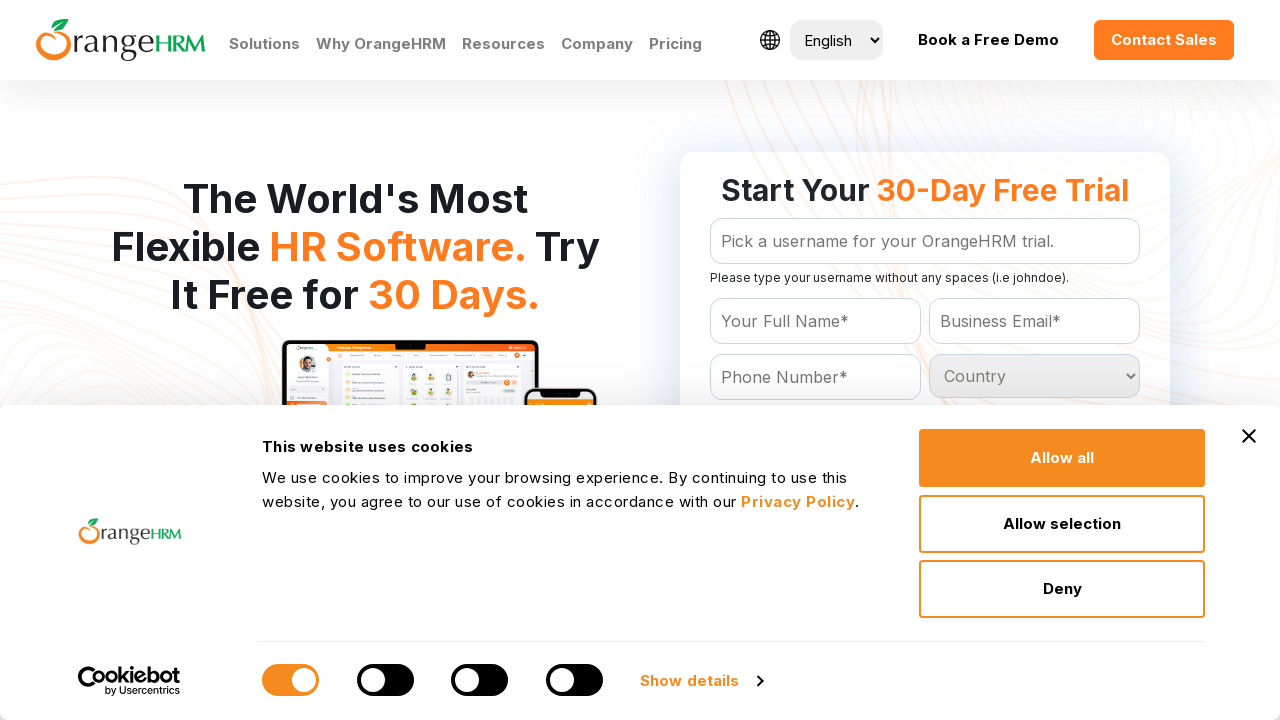

Extracted footer link text: empty
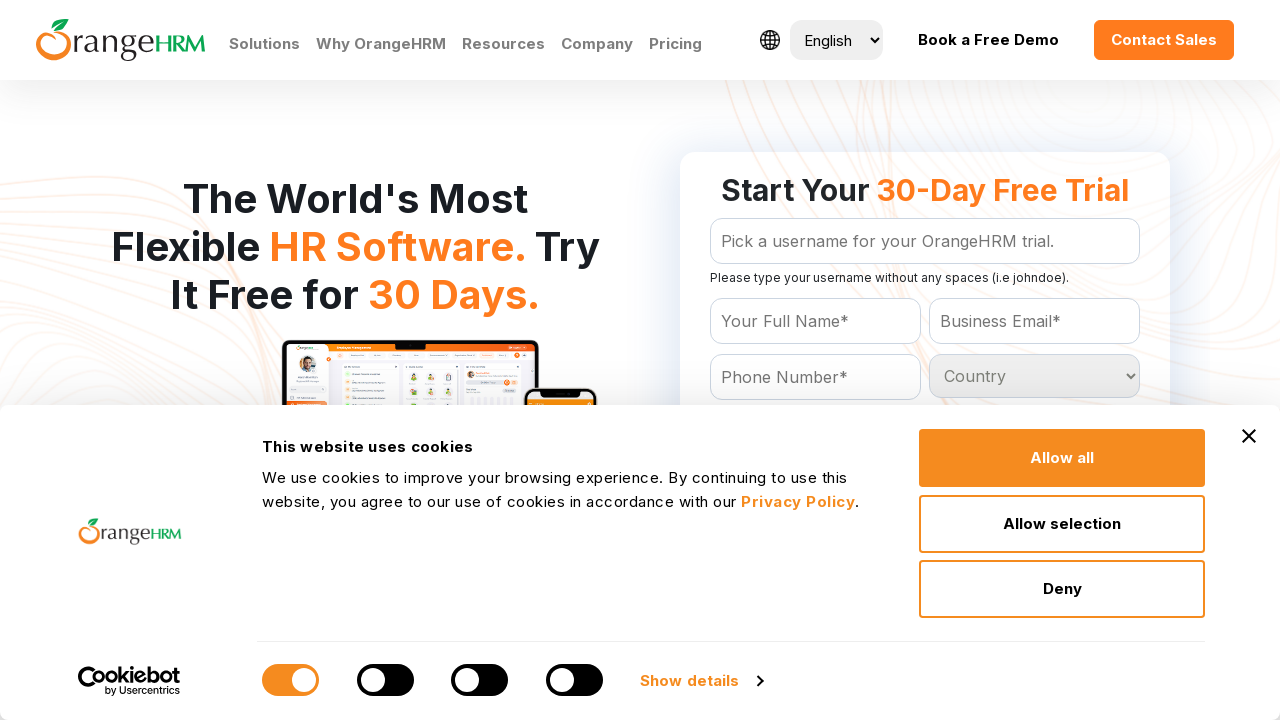

Extracted footer link text: About Us
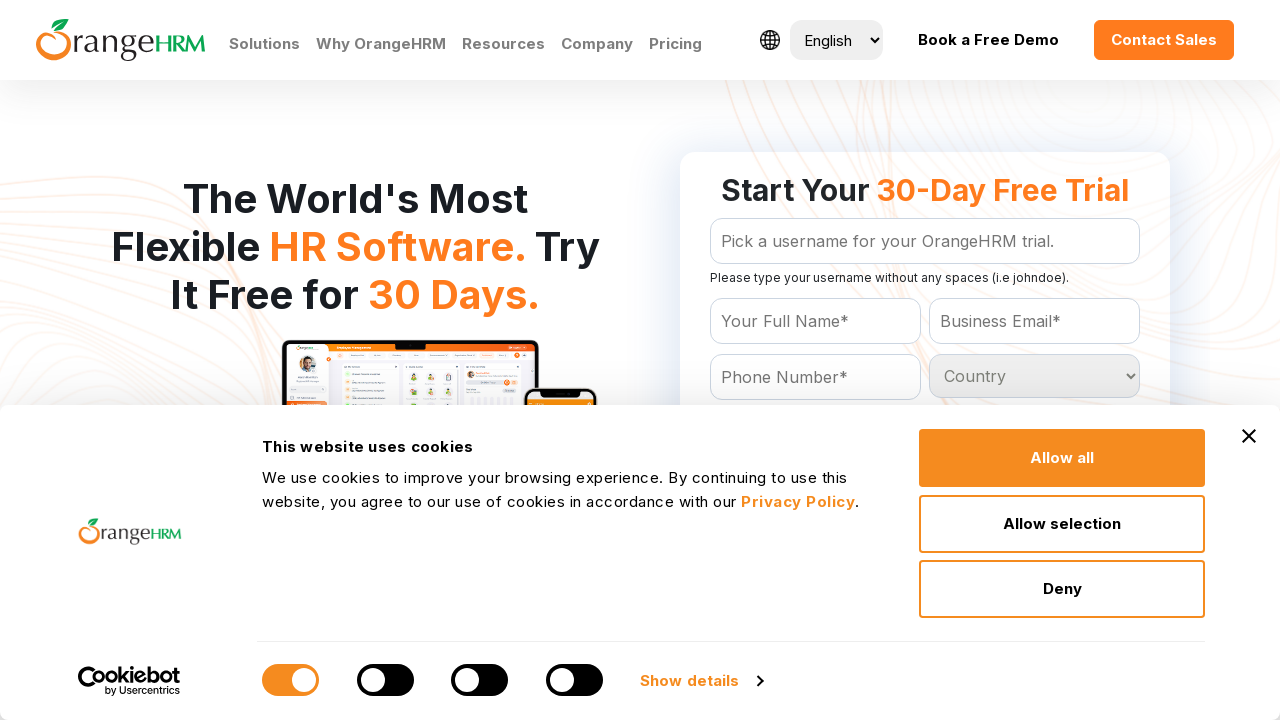

Extracted footer link text: Contact Us
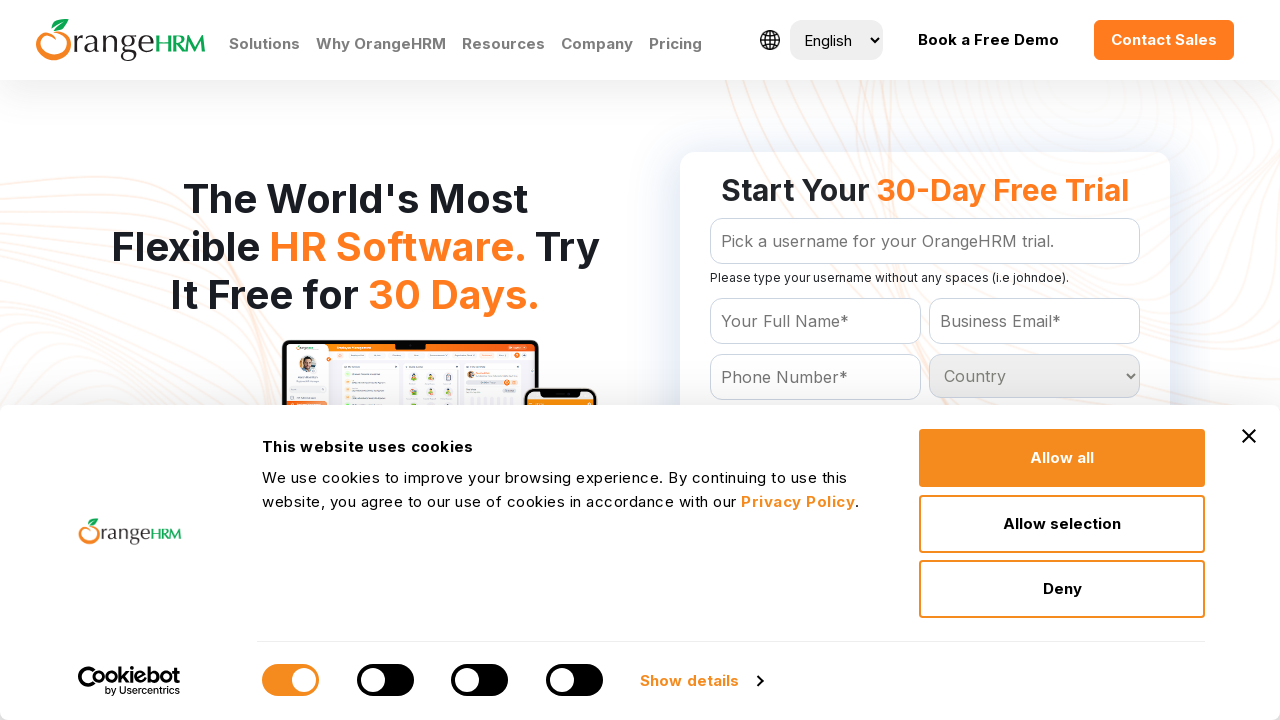

Extracted footer link text: Press Releases
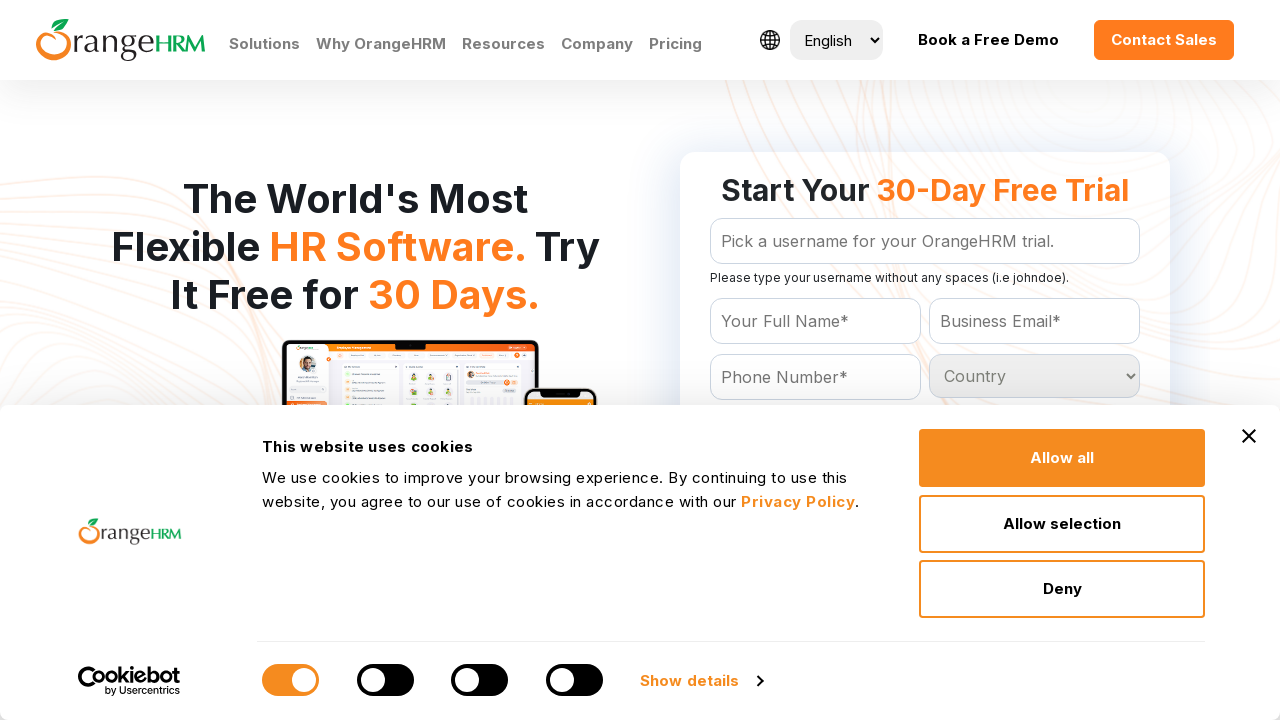

Extracted footer link text: News Articles
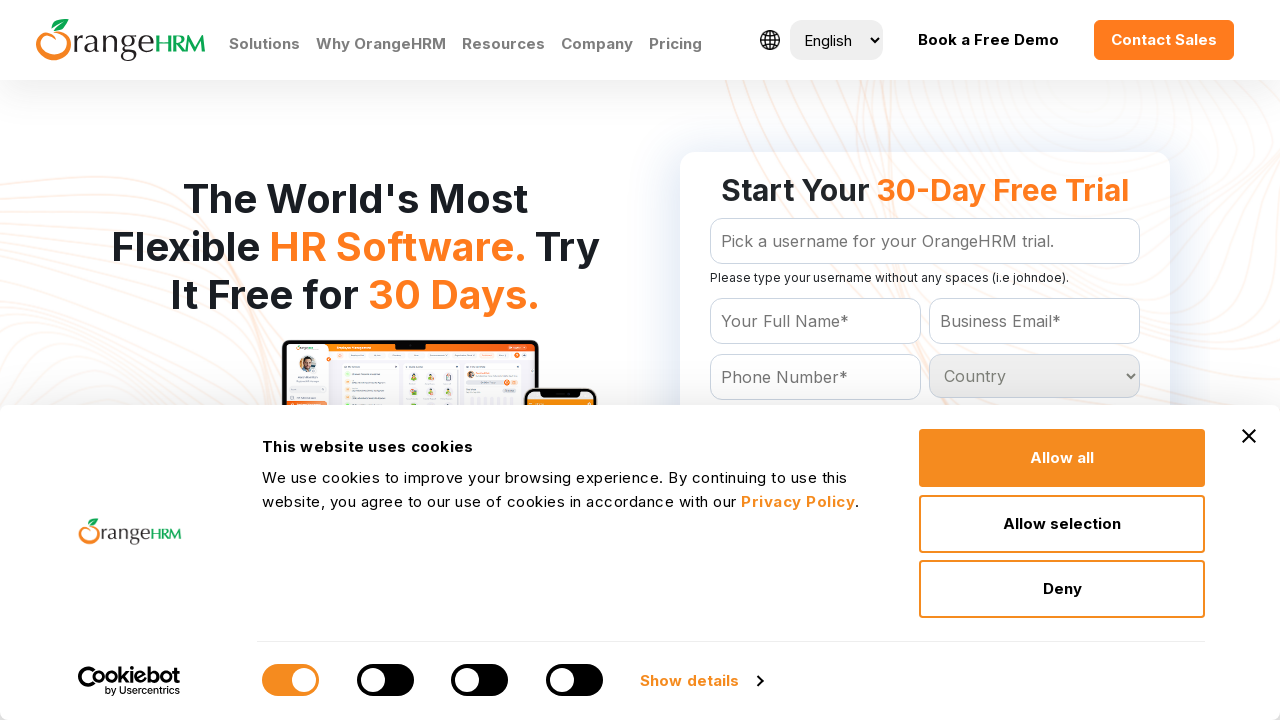

Extracted footer link text: Careers
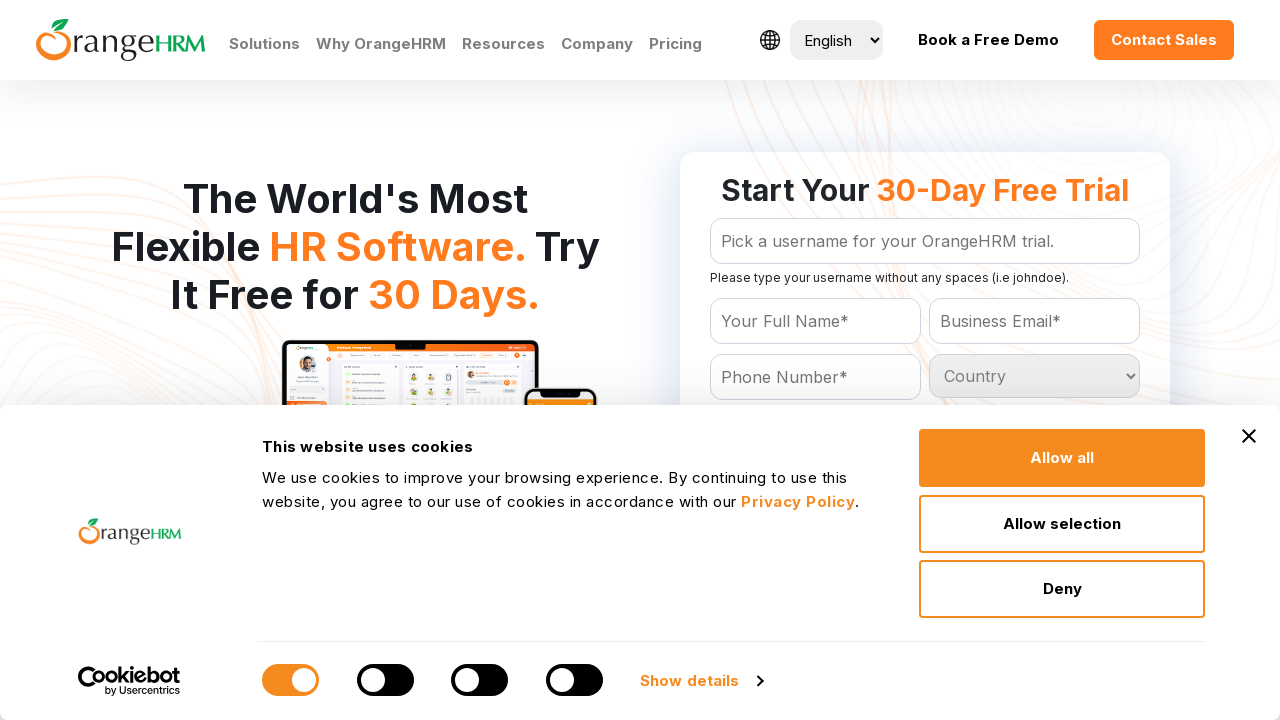

Extracted footer link text: Contact Sales
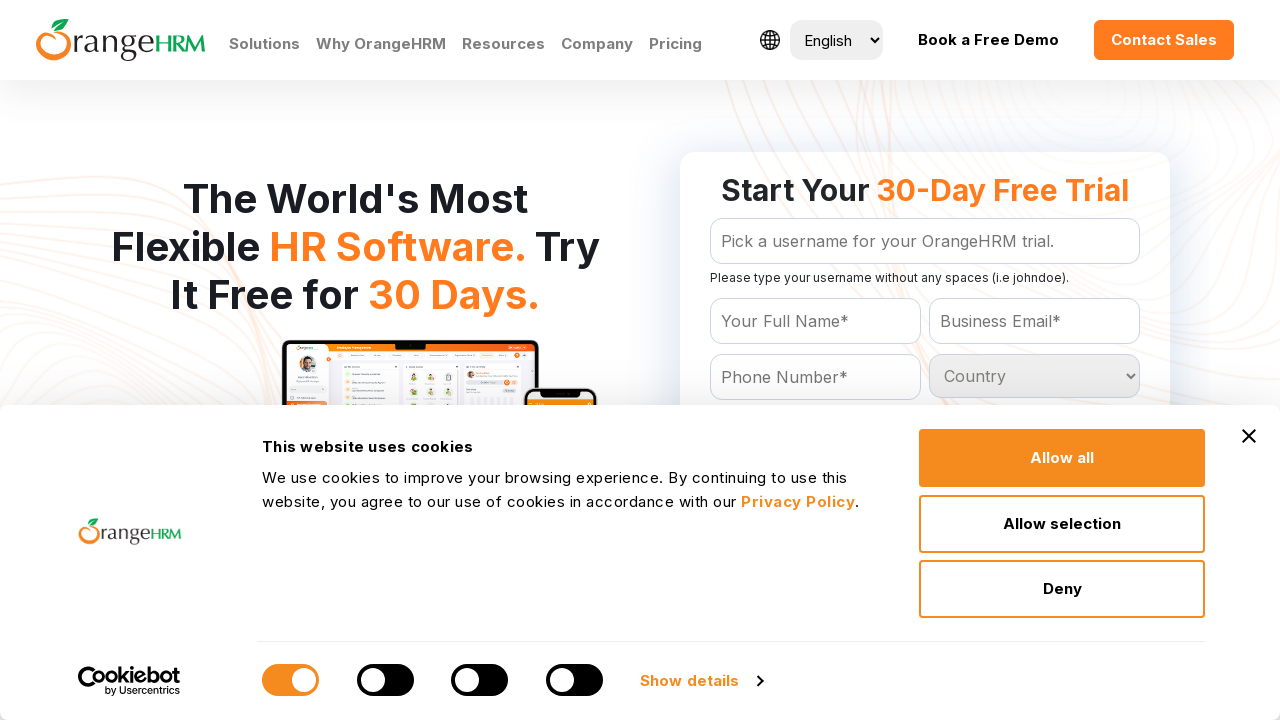

Extracted footer link text: Our Offices
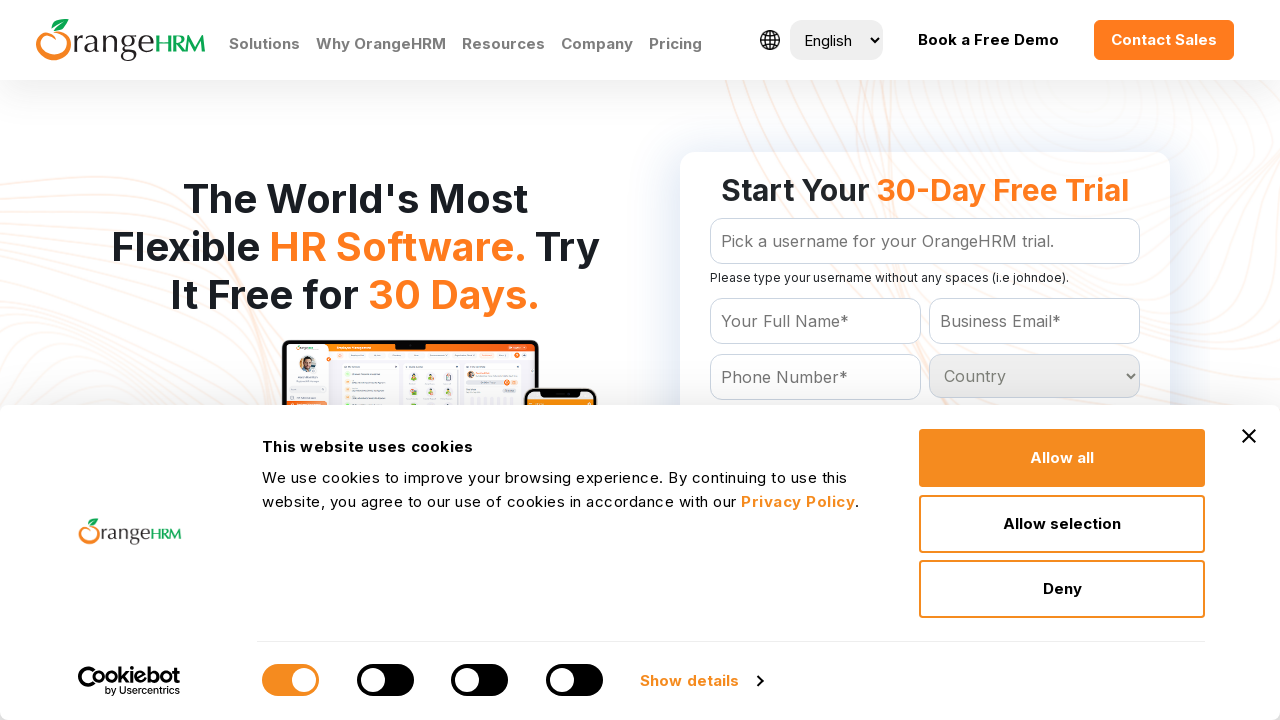

Extracted footer link text: Help Portal
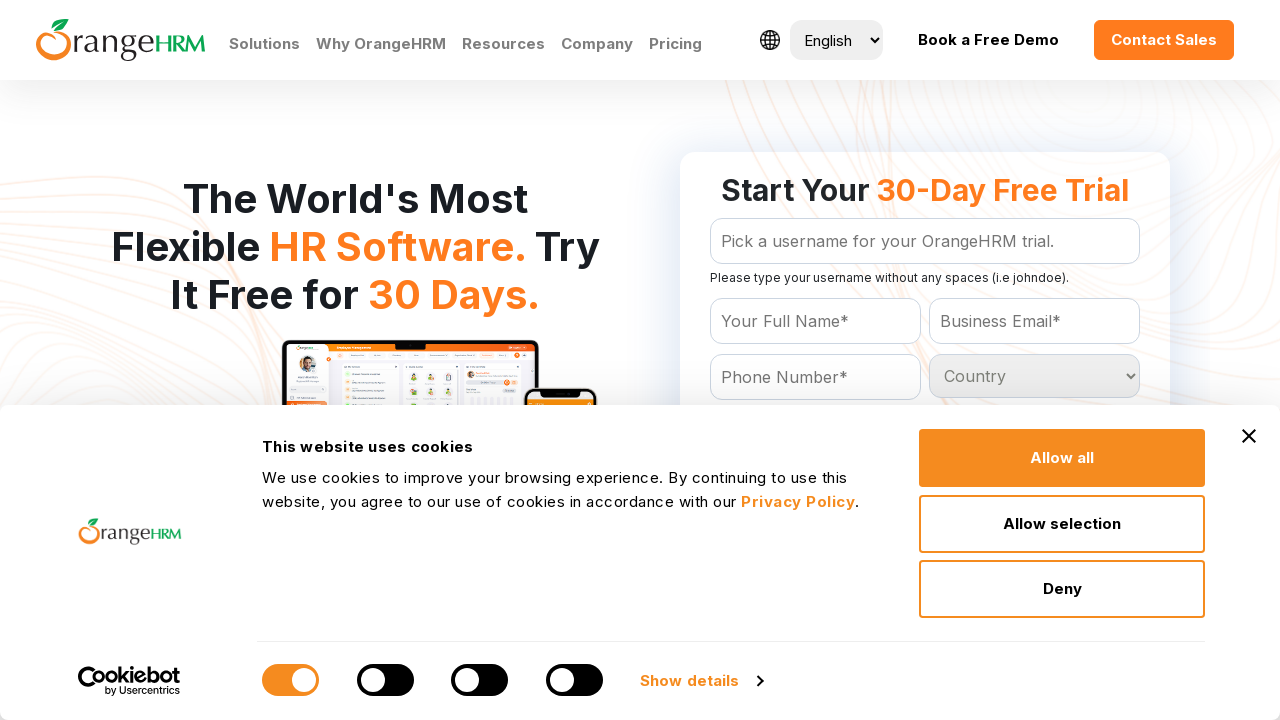

Extracted footer link text: AI Help Desk
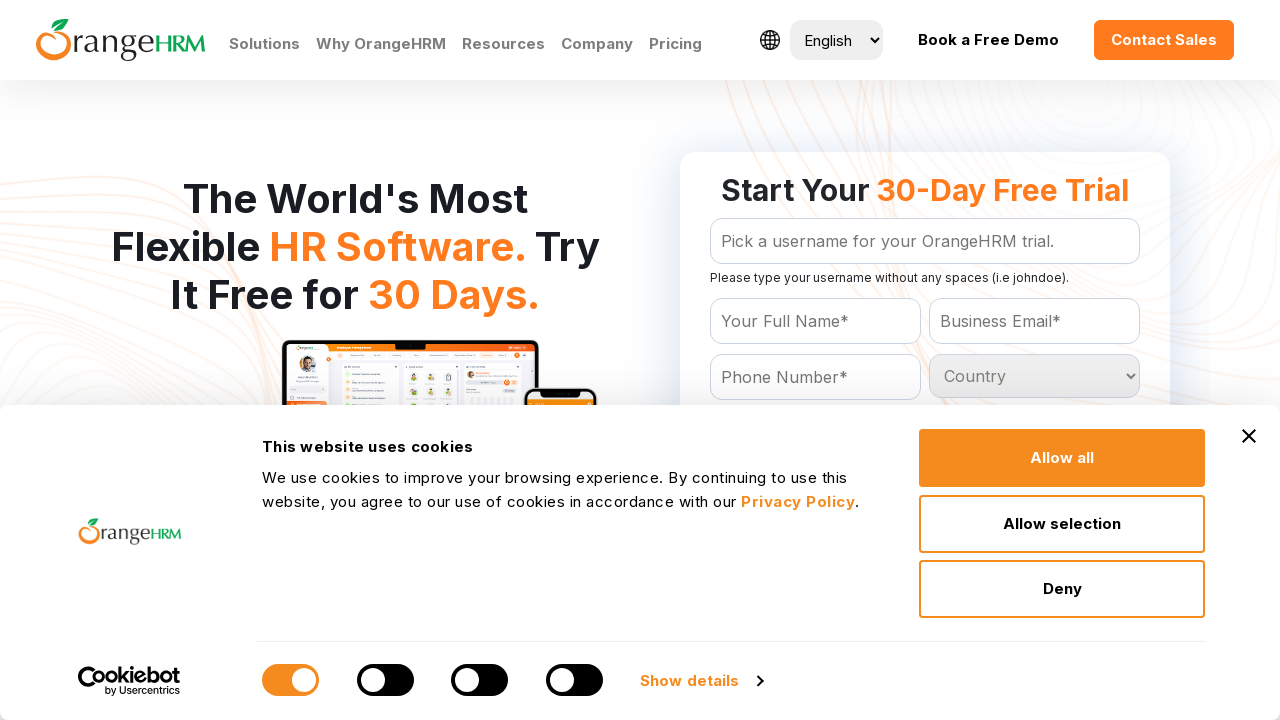

Extracted footer link text: CS & Support
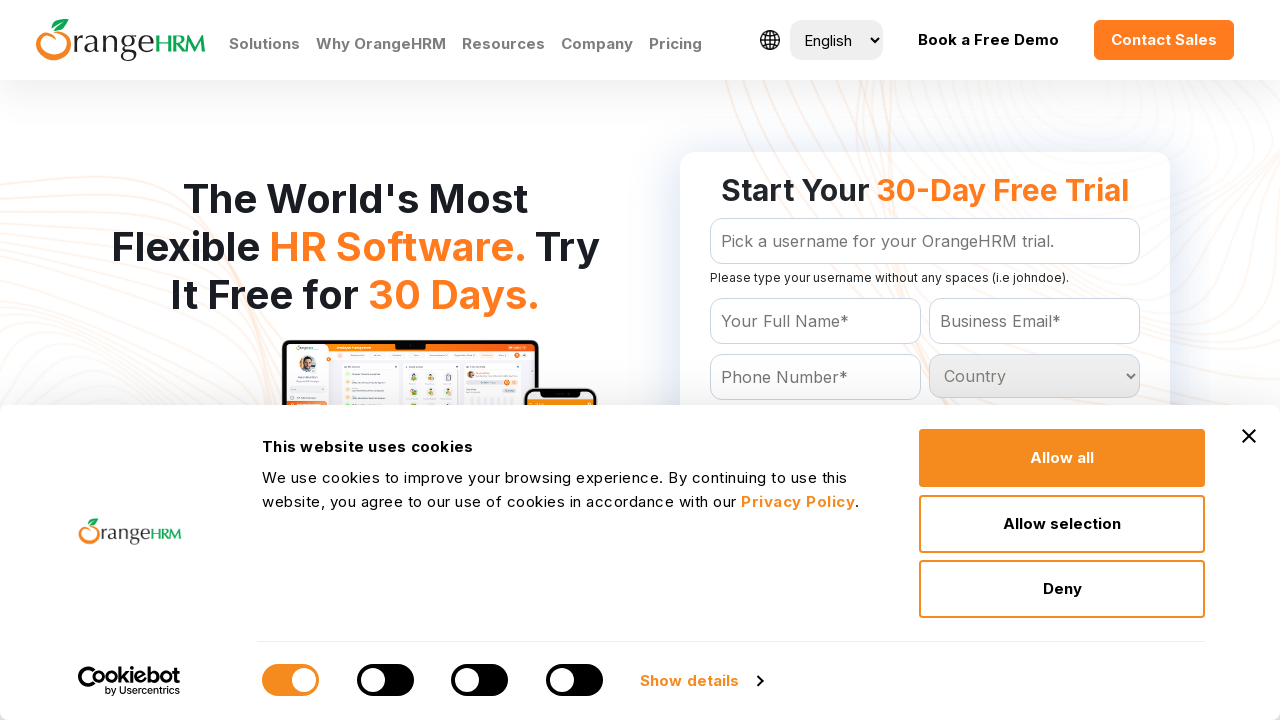

Extracted footer link text: E-Books
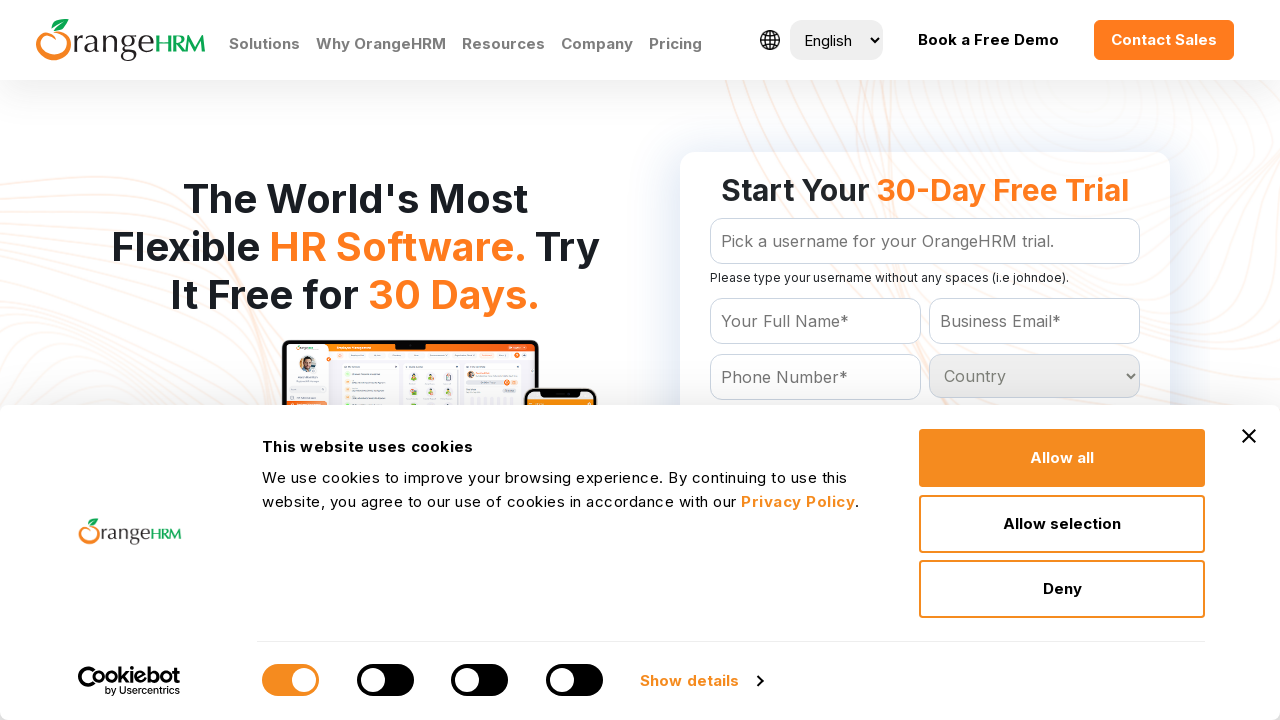

Extracted footer link text: Blog
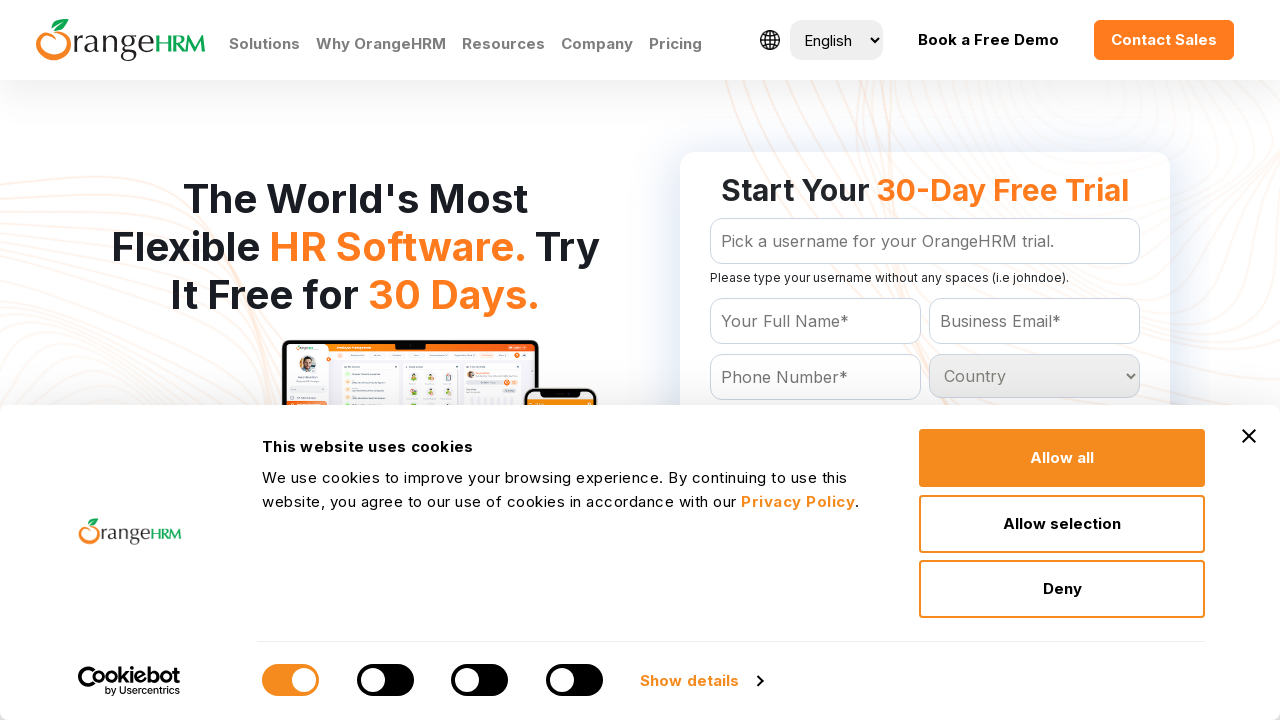

Extracted footer link text: HR Dictionary
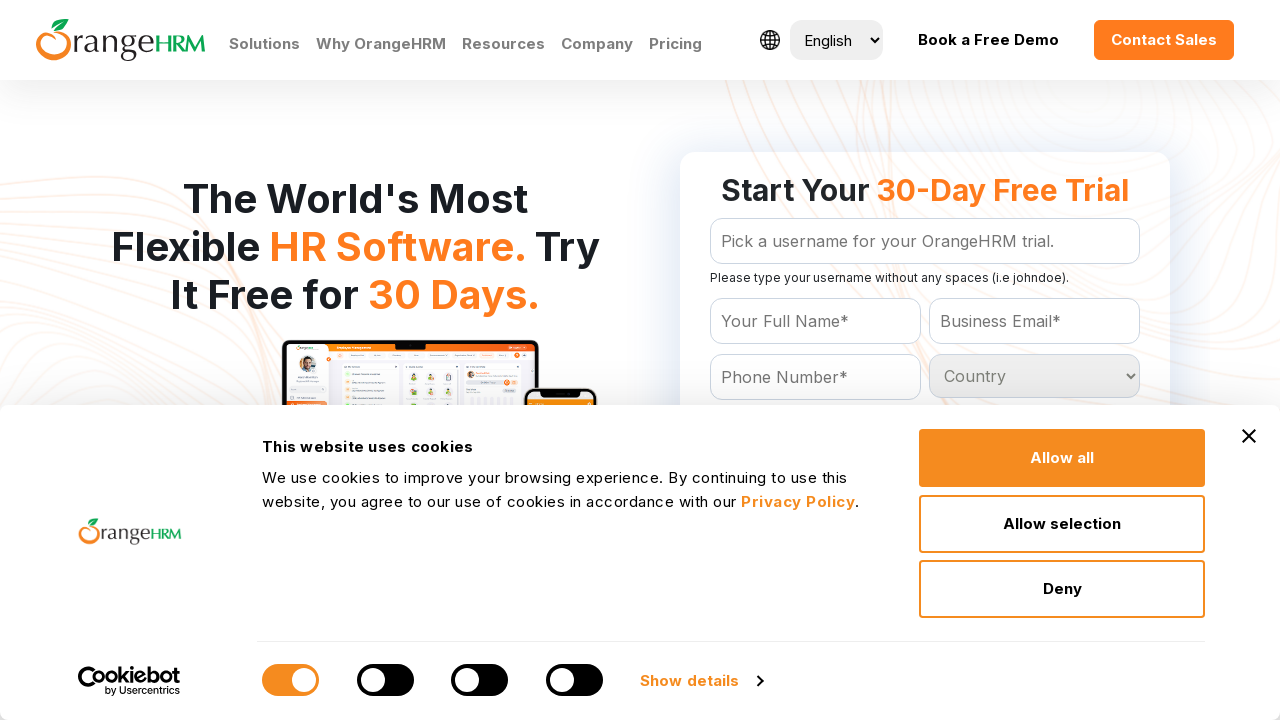

Extracted footer link text: Advanced Overview
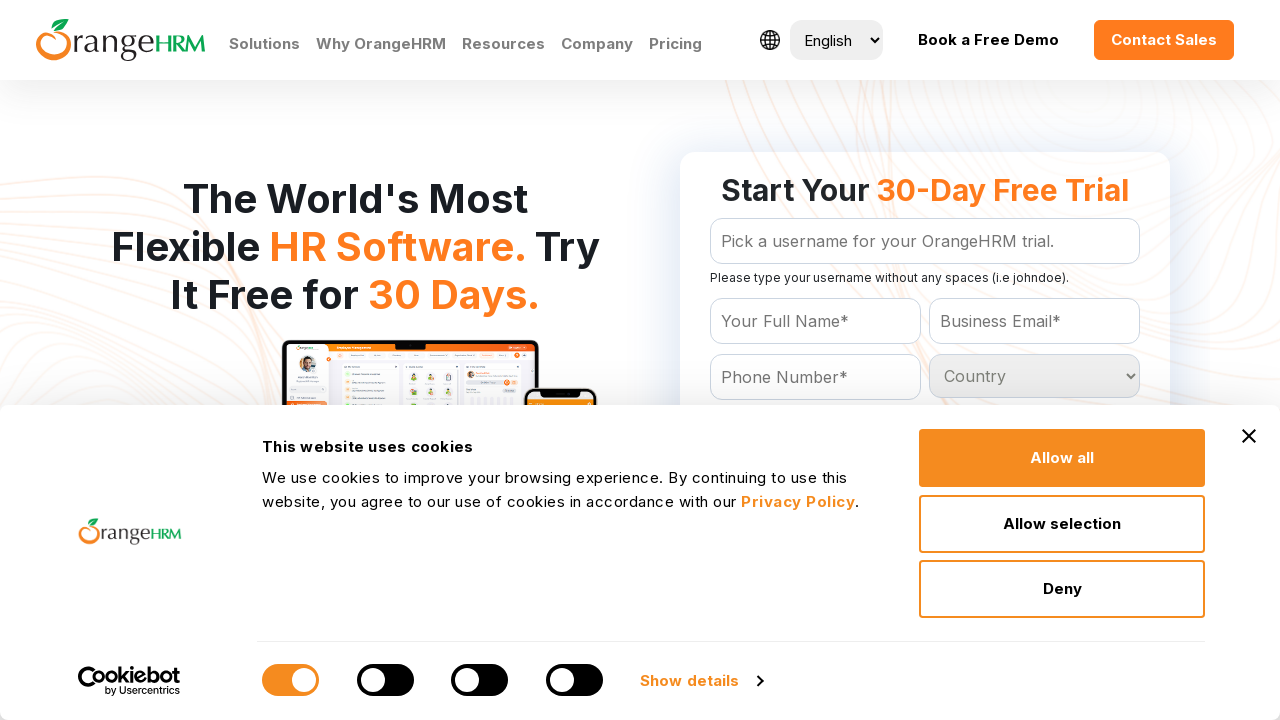

Extracted footer link text: Data Security Promise
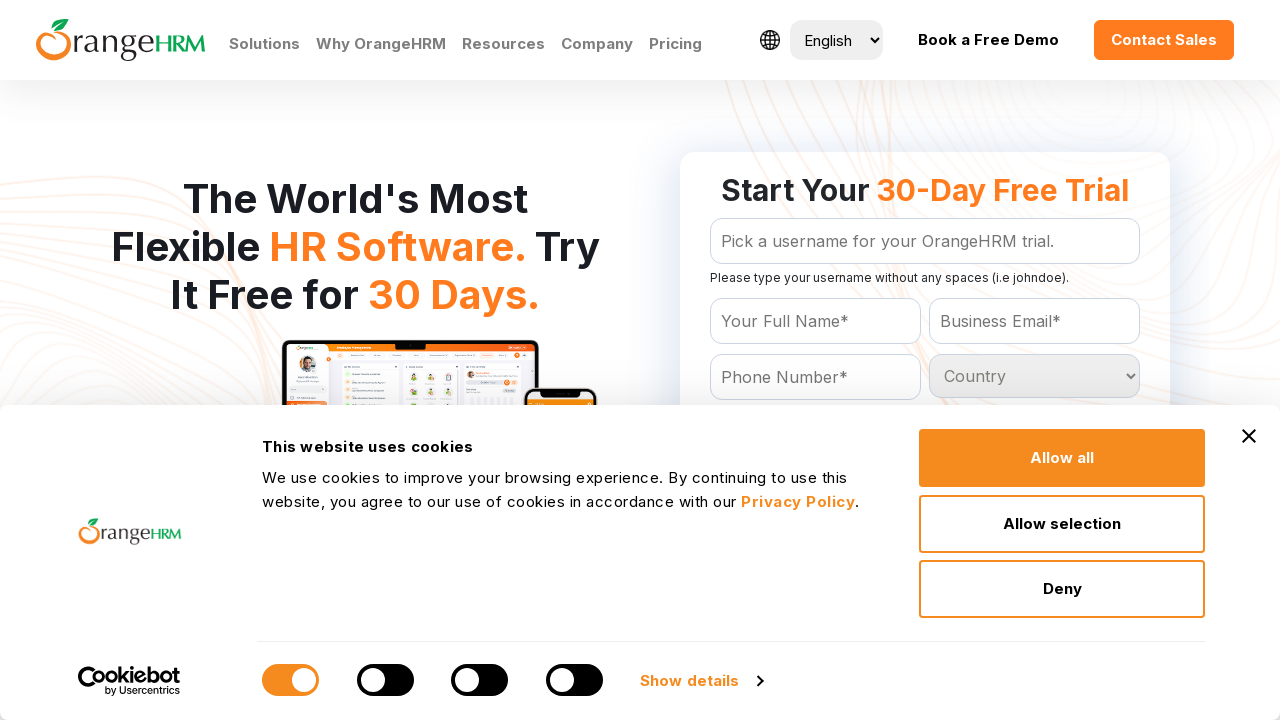

Extracted footer link text: OrangeHRM AI Principles
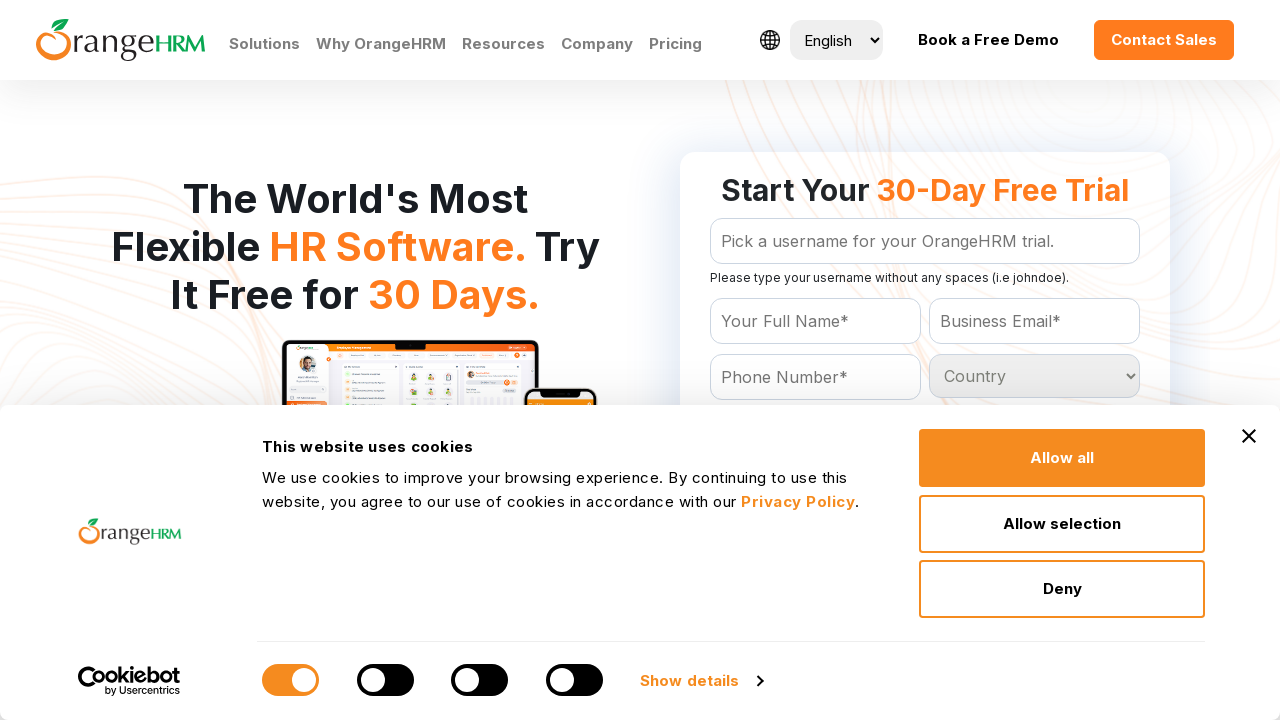

Extracted footer link text: Product Updates
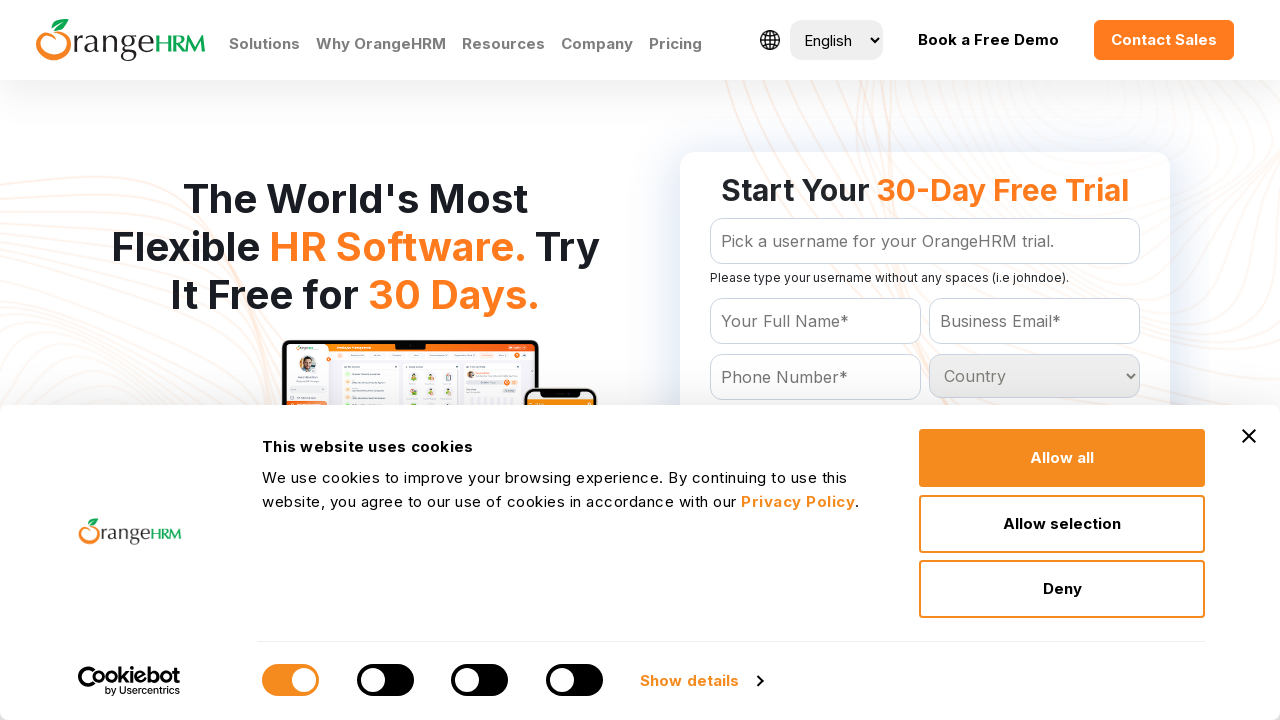

Extracted footer link text: Privacy Policy
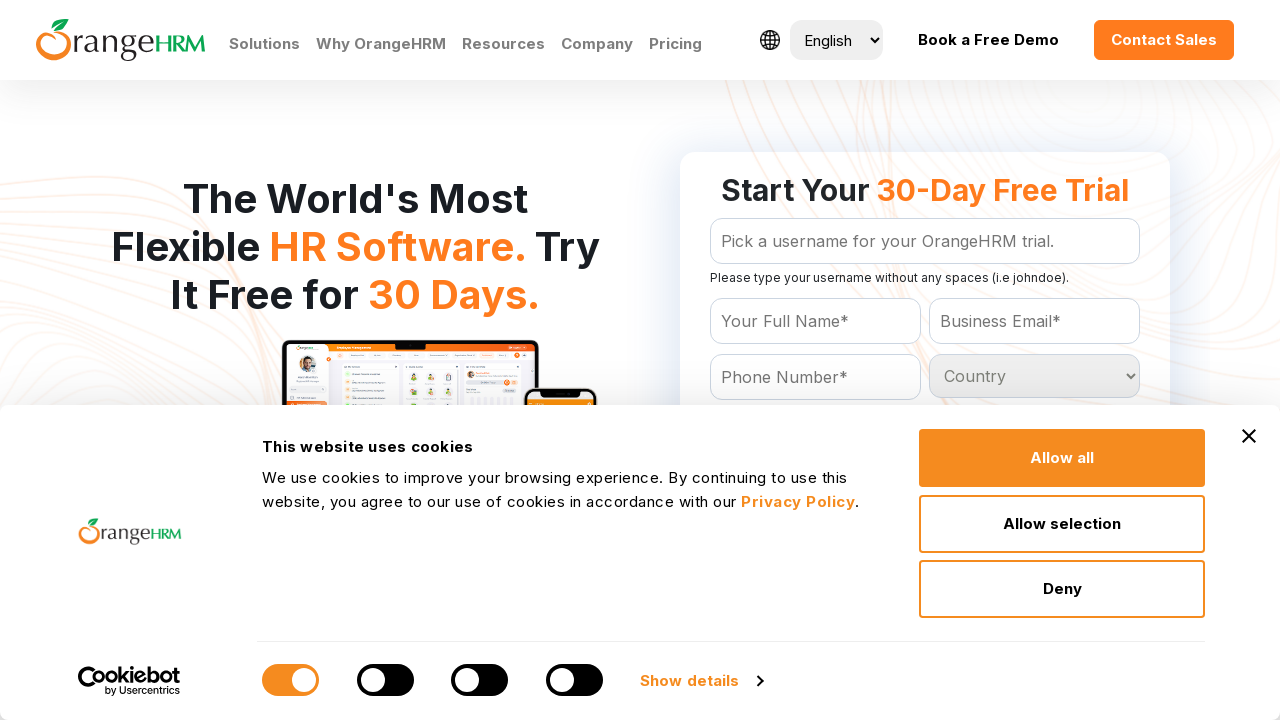

Extracted footer link text: Service Privacy Policy
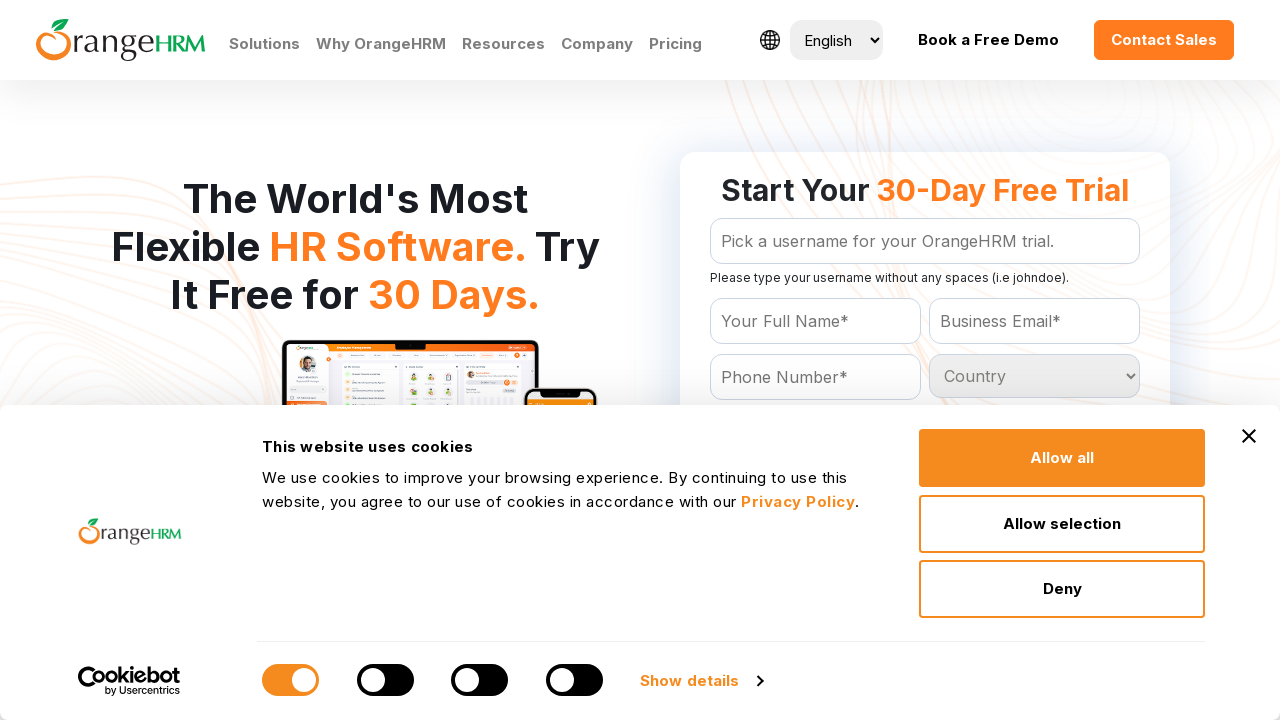

Extracted footer link text: General Public License
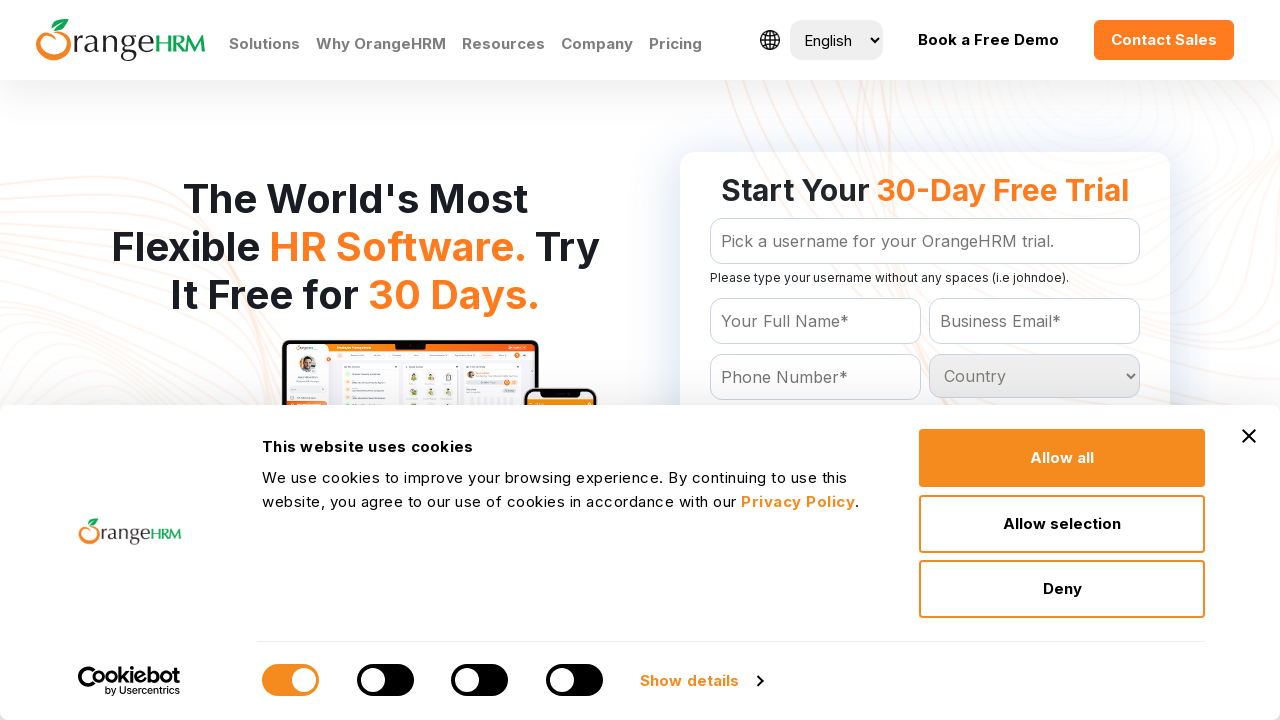

Extracted footer link text: Commercial License
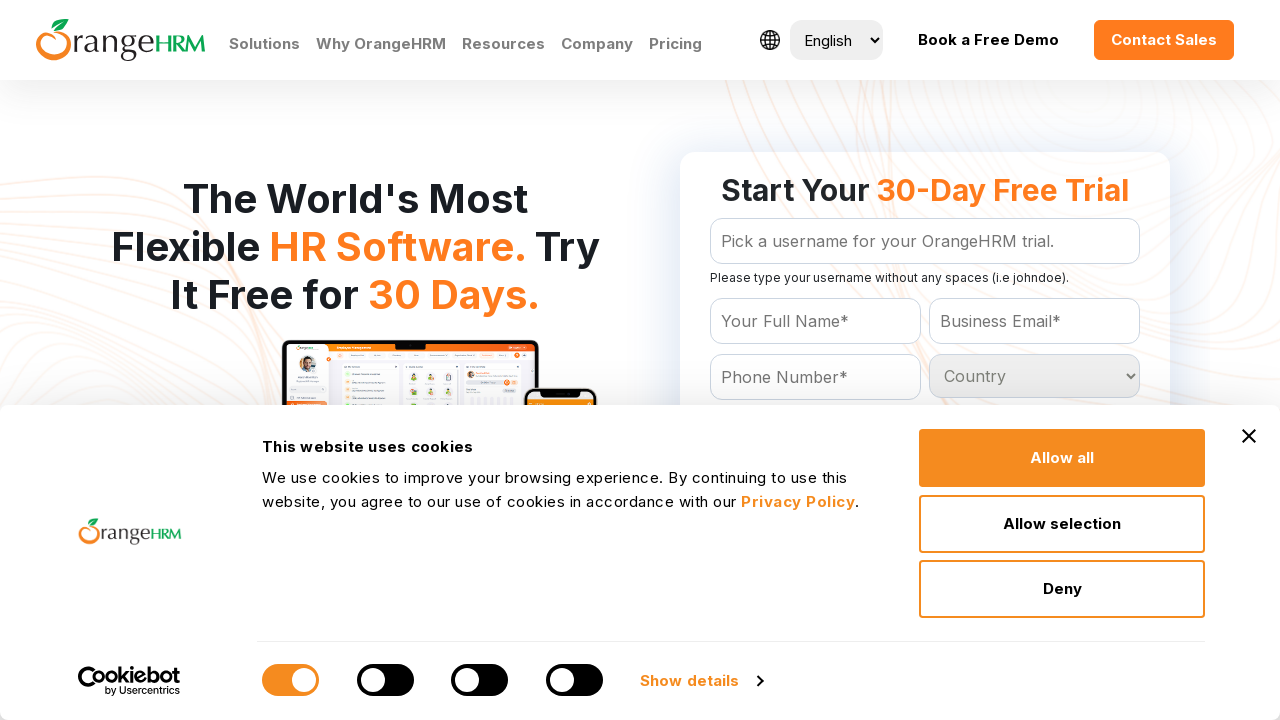

Extracted footer link text: DPF Privacy Policy
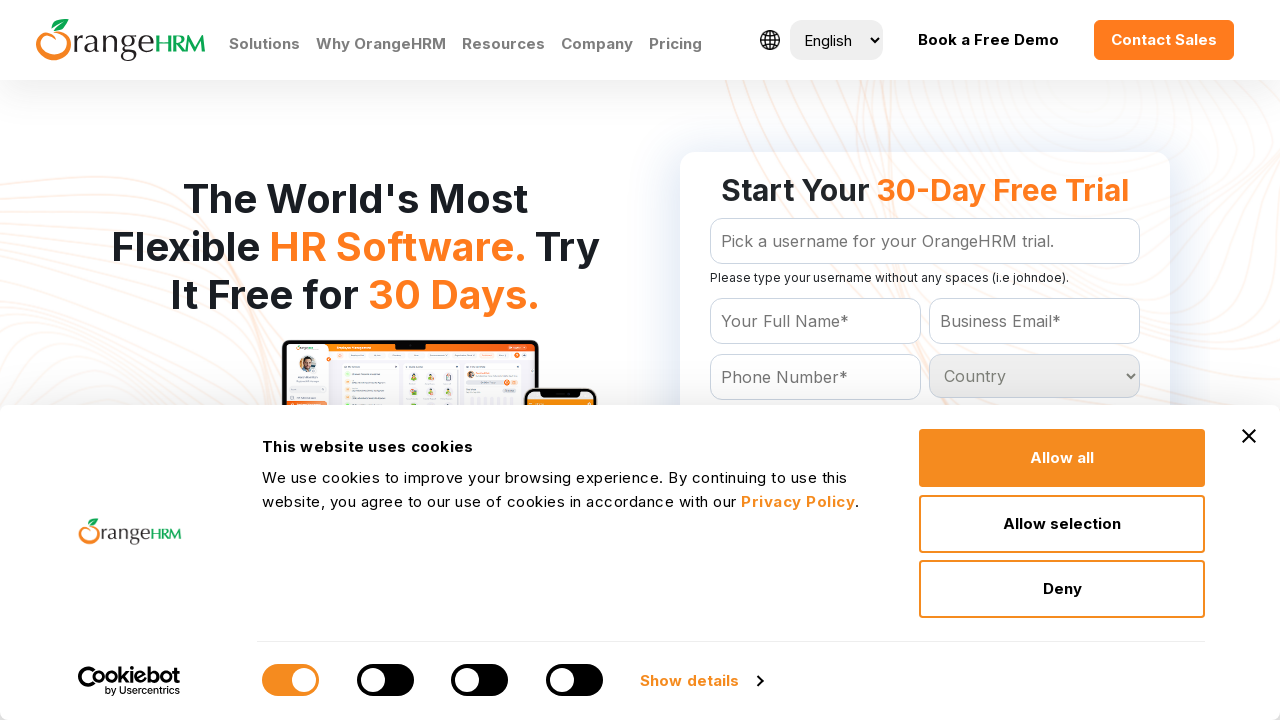

Extracted footer link text: Modern Day Slavery Statement
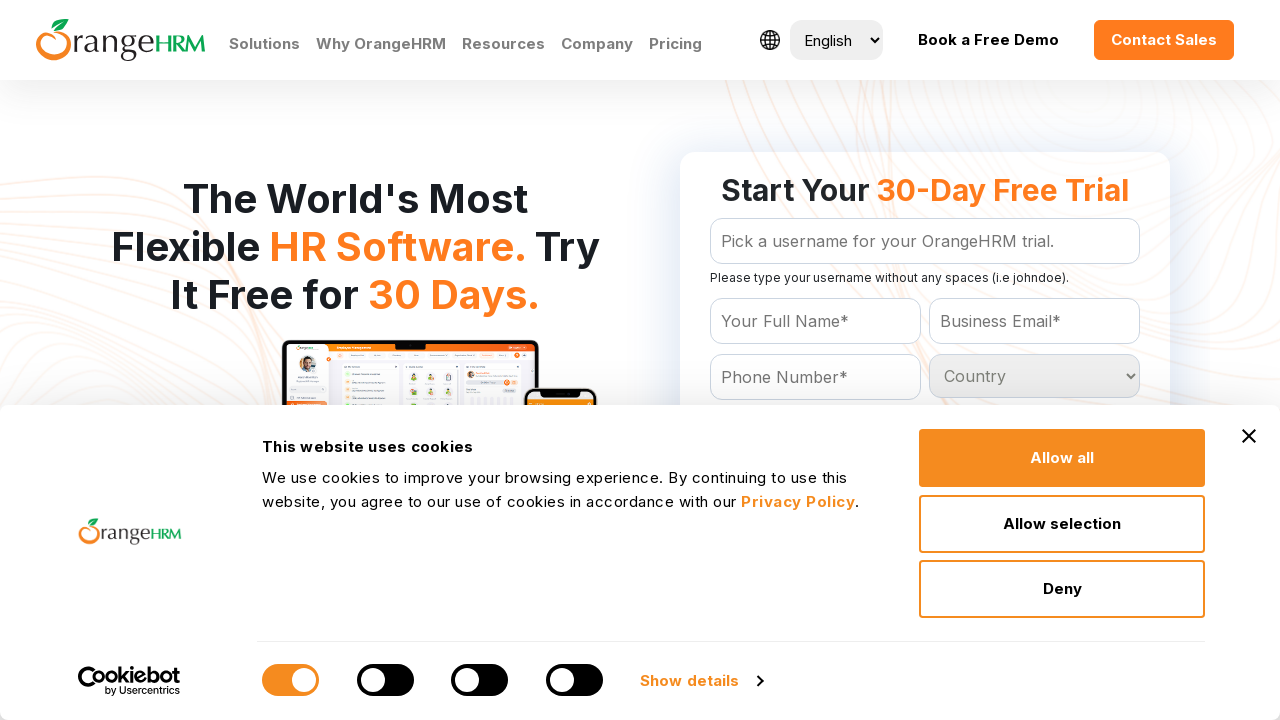

Extracted footer link text: Cookie Declaration
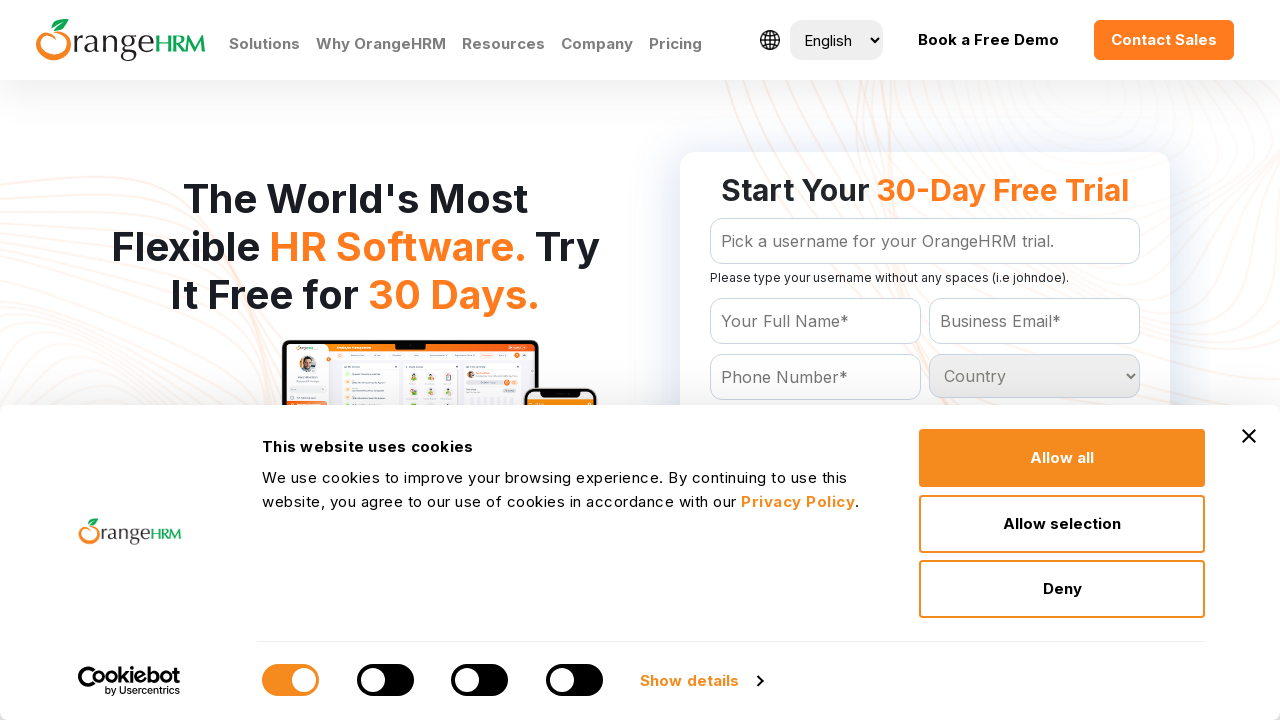

Extracted footer link text: 
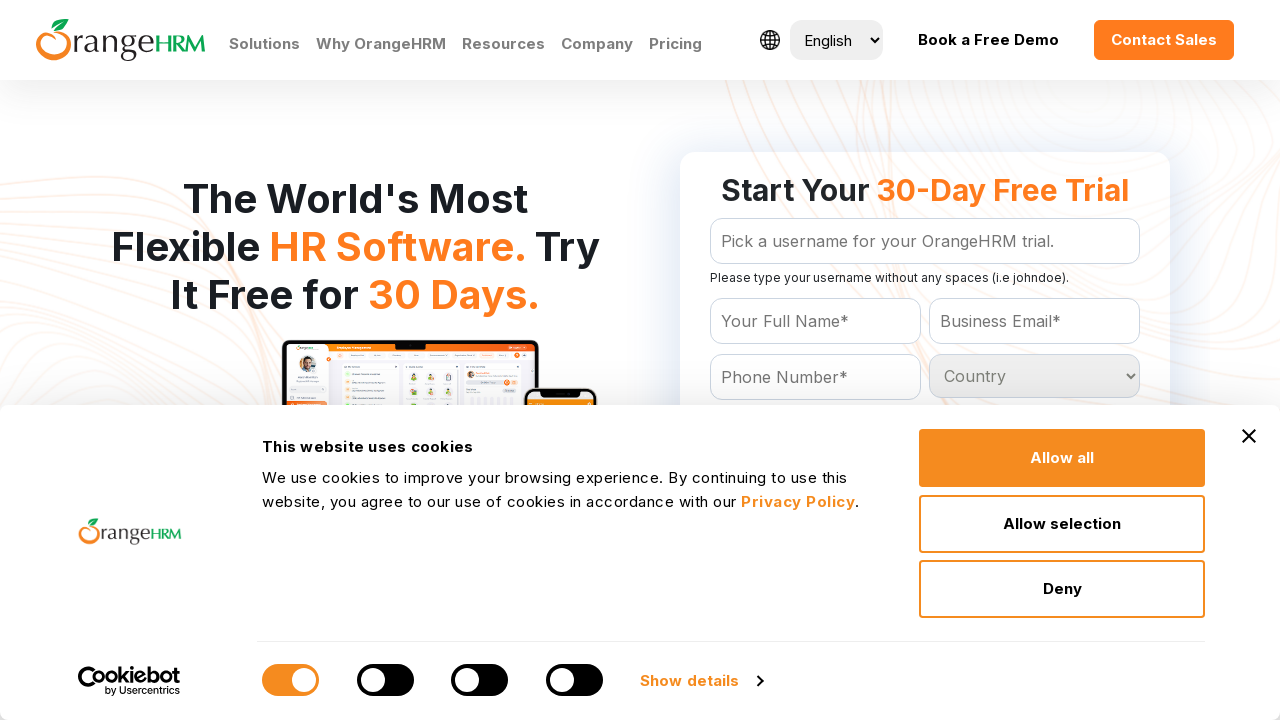

Extracted footer link text: 
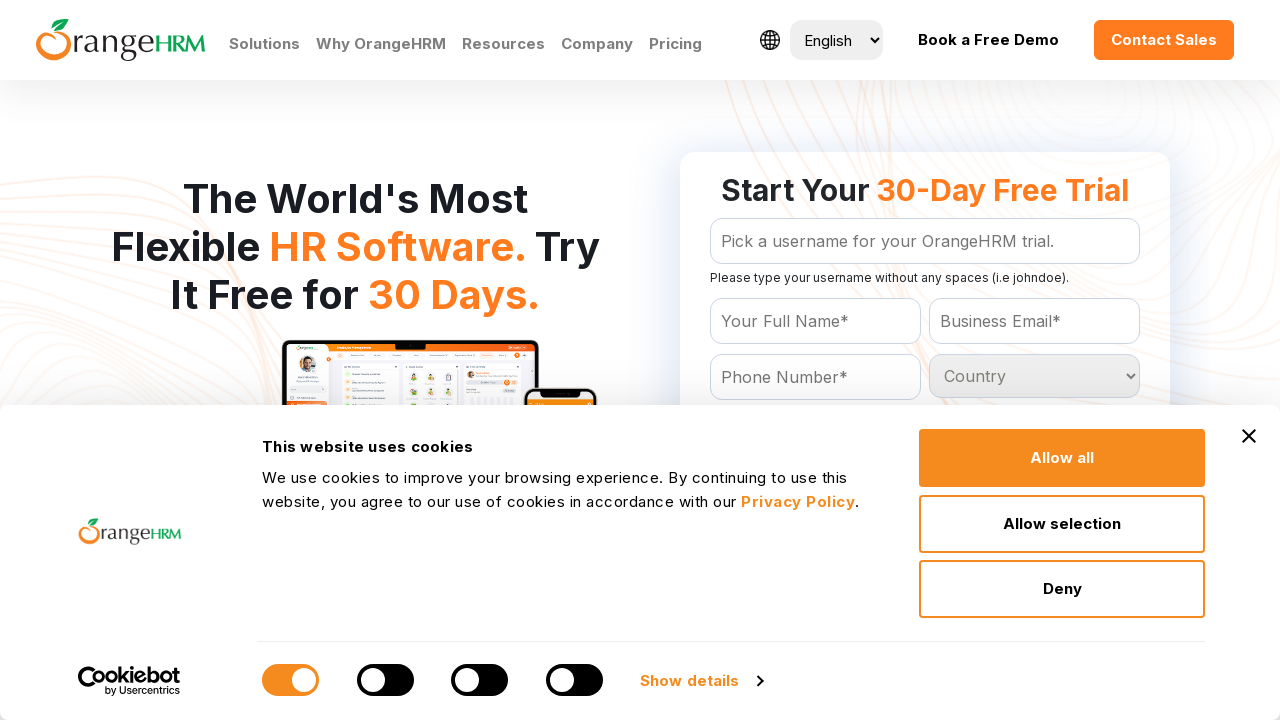

Extracted footer link text: 
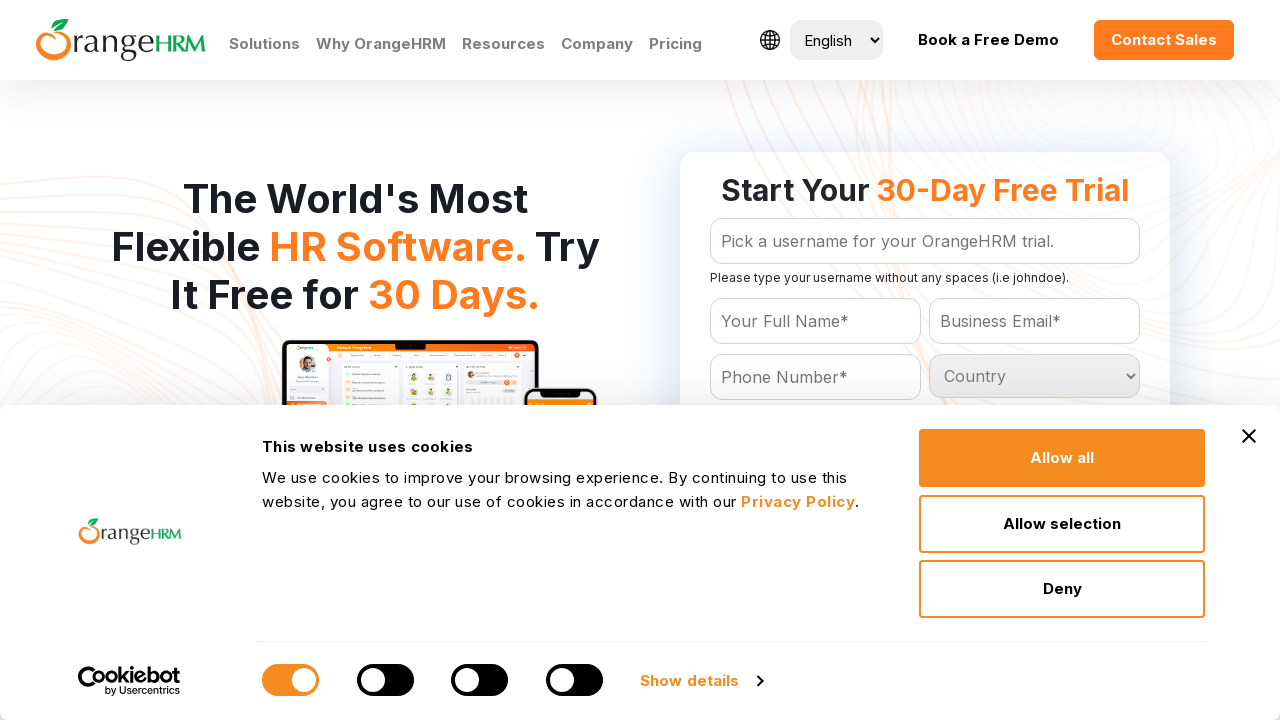

Extracted footer link text: 
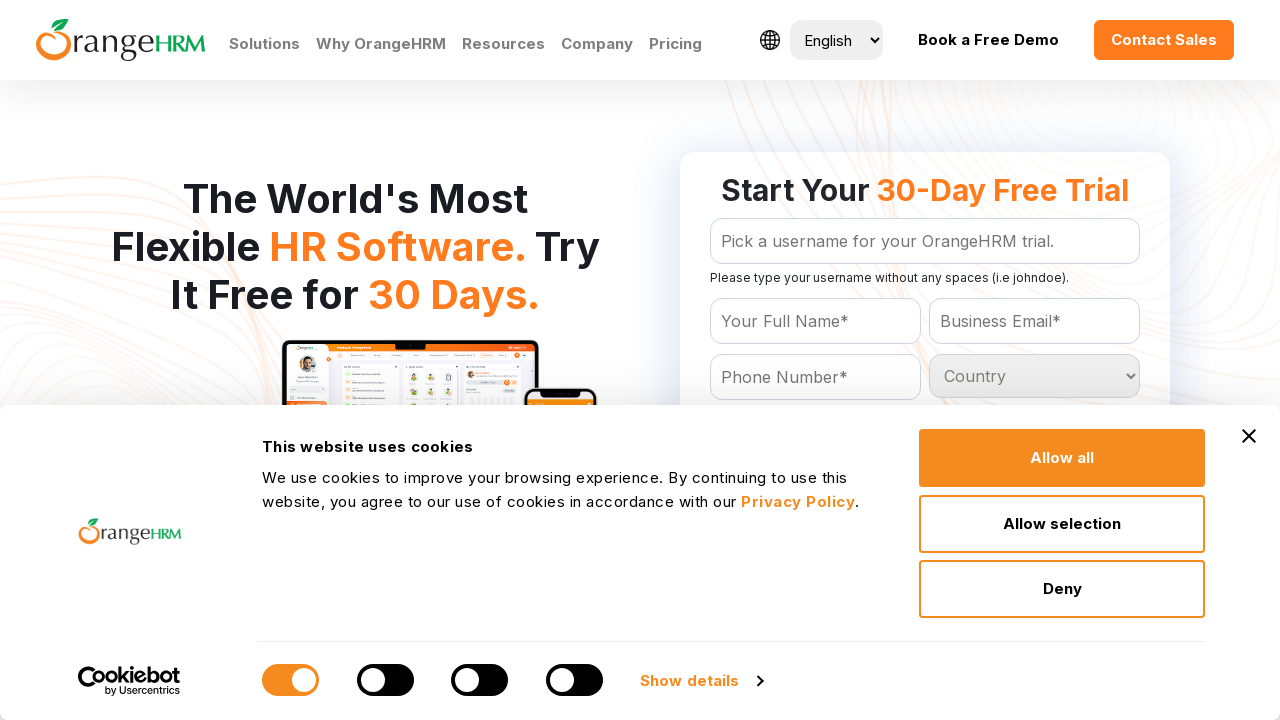

Extracted footer link text: 
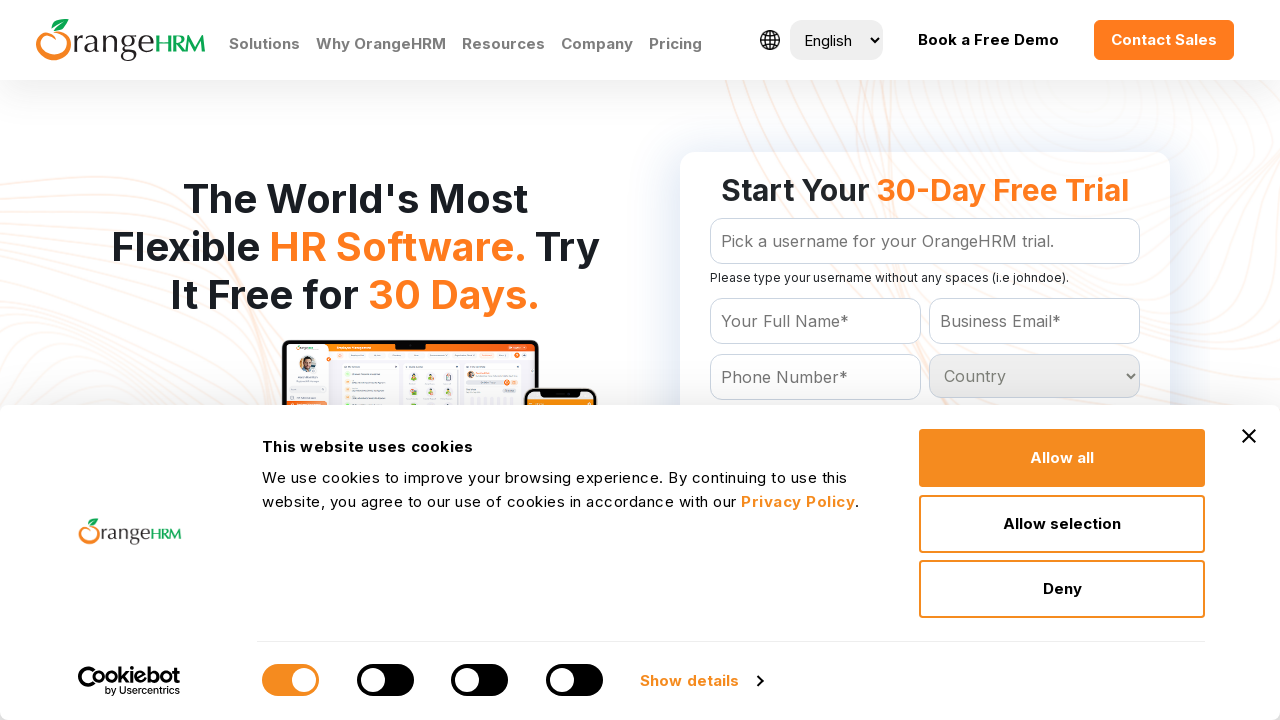

Extracted footer link text: Site Map
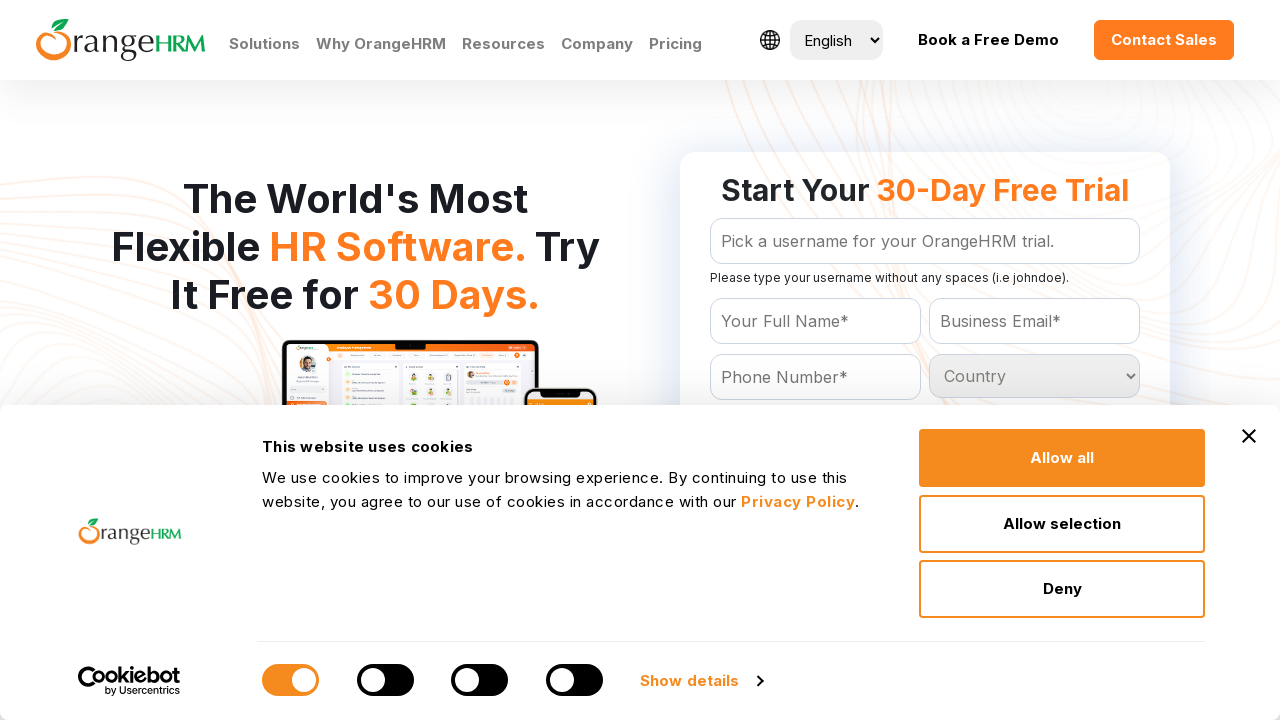

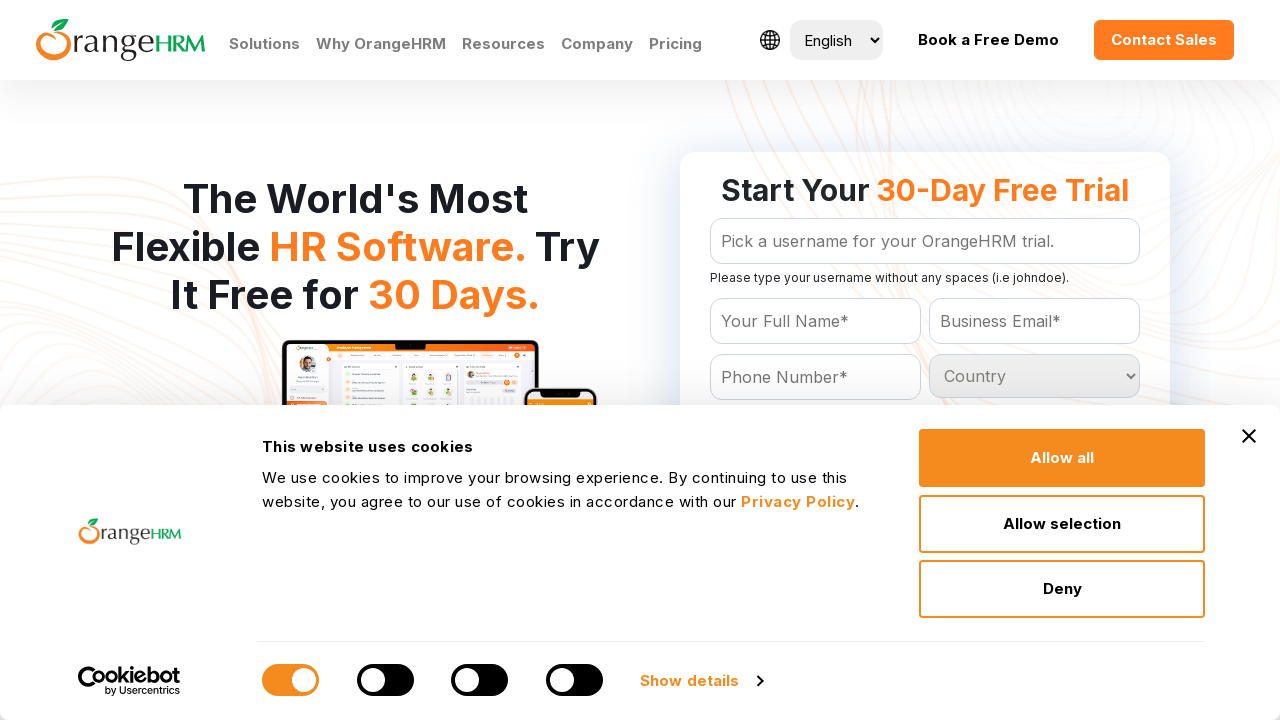